Tests selecting all checkboxes, deselecting all, and then selecting only a specific checkbox option

Starting URL: https://automationfc.github.io/multiple-fields/

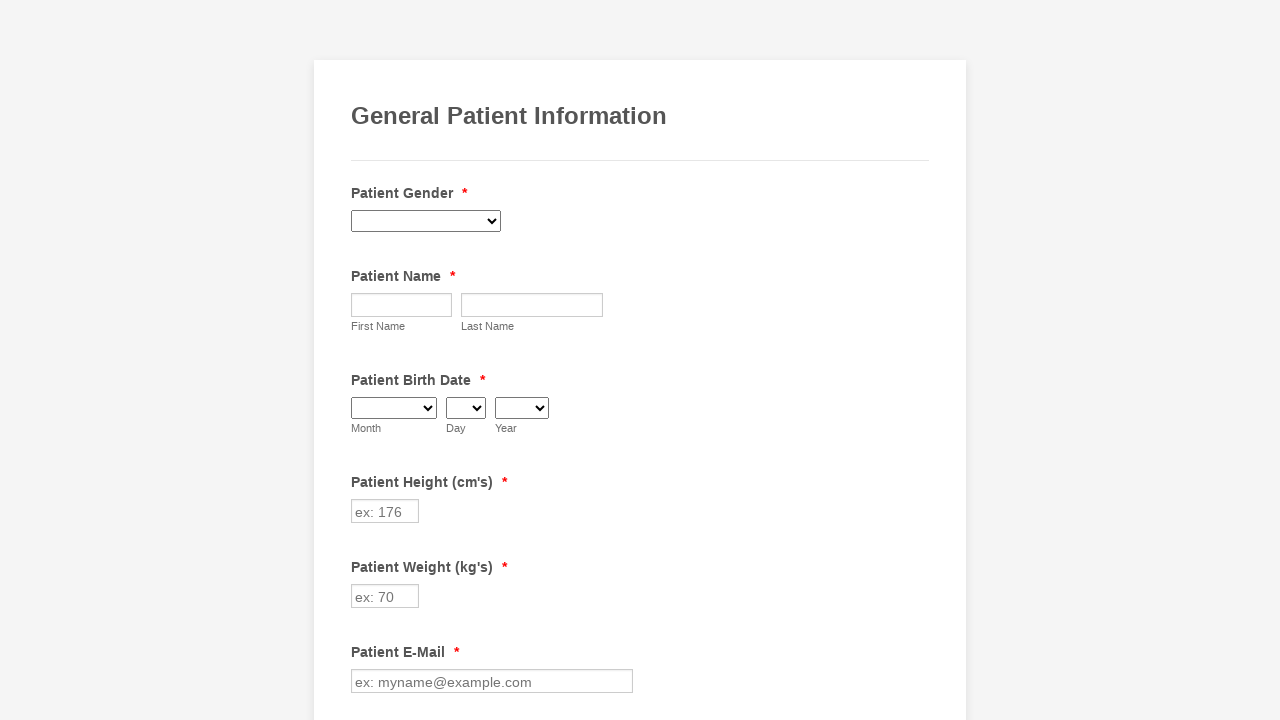

Located all checkboxes in 'Have you ever had' section
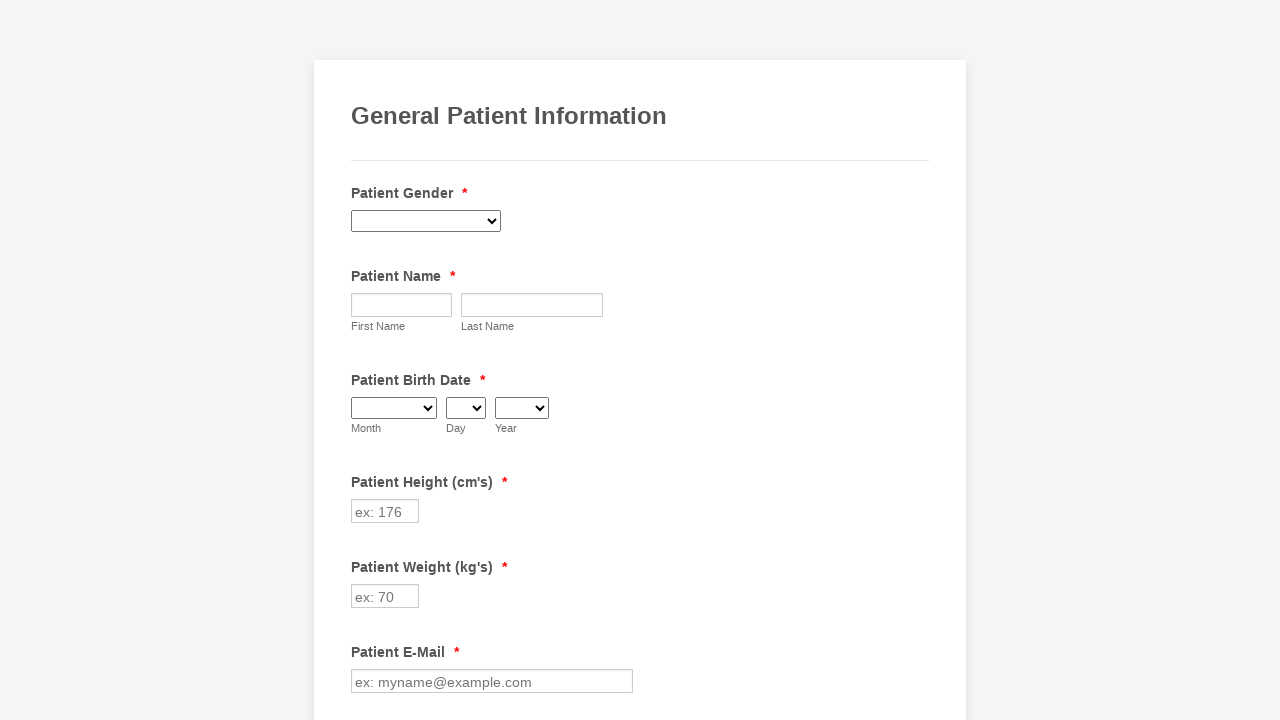

Counted 29 checkboxes in the section
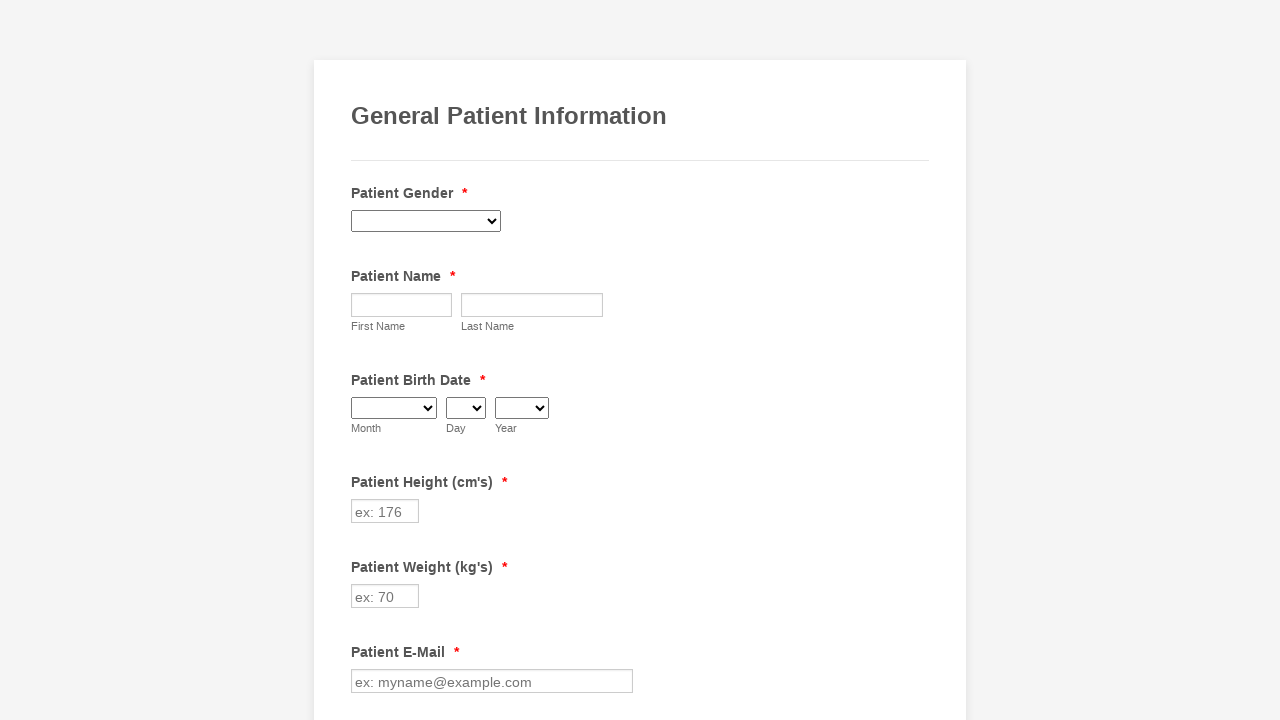

Clicked checkbox 1 to select it at (362, 360) on xpath=//label[text()=' Have you ever had (Please check all that apply) ']/follow
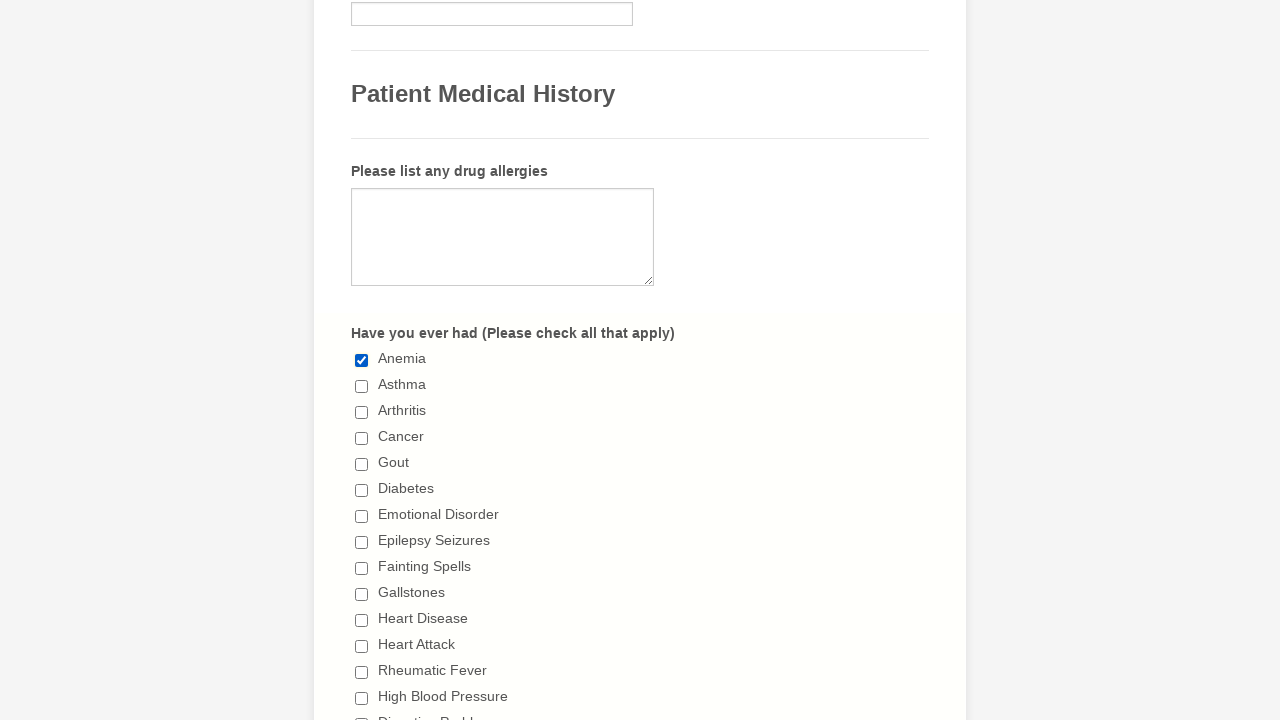

Clicked checkbox 2 to select it at (362, 386) on xpath=//label[text()=' Have you ever had (Please check all that apply) ']/follow
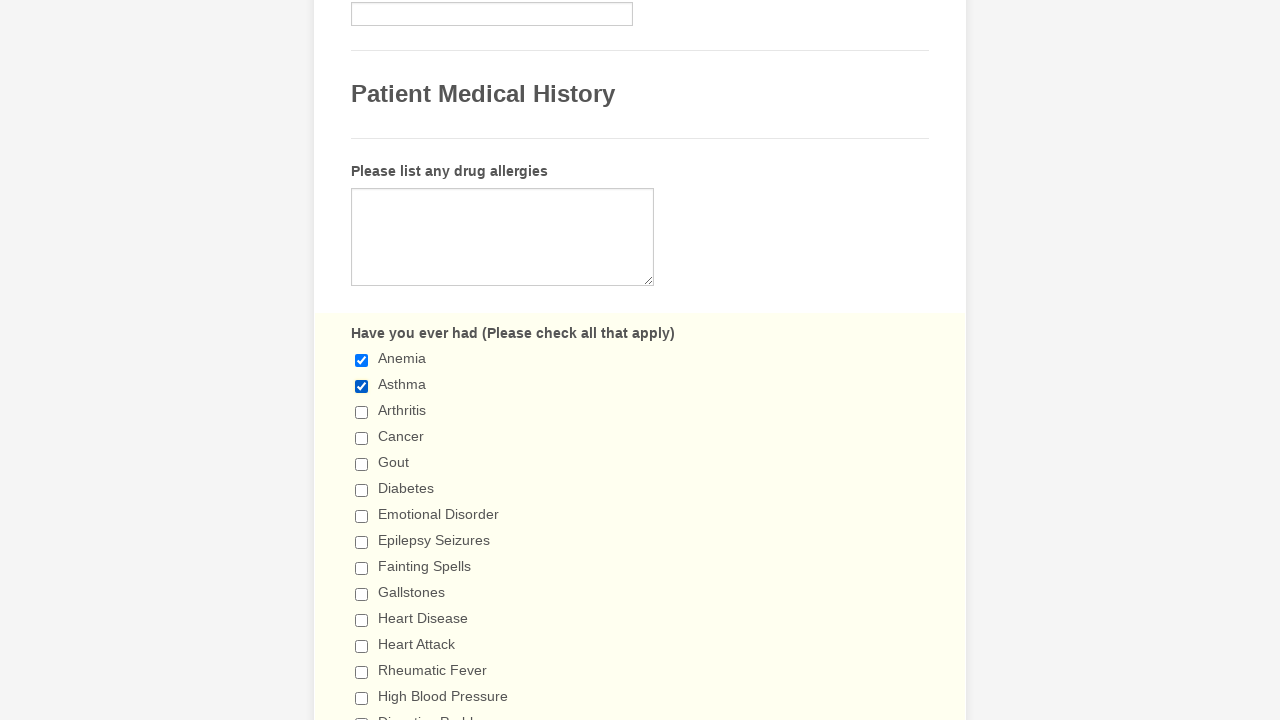

Clicked checkbox 3 to select it at (362, 412) on xpath=//label[text()=' Have you ever had (Please check all that apply) ']/follow
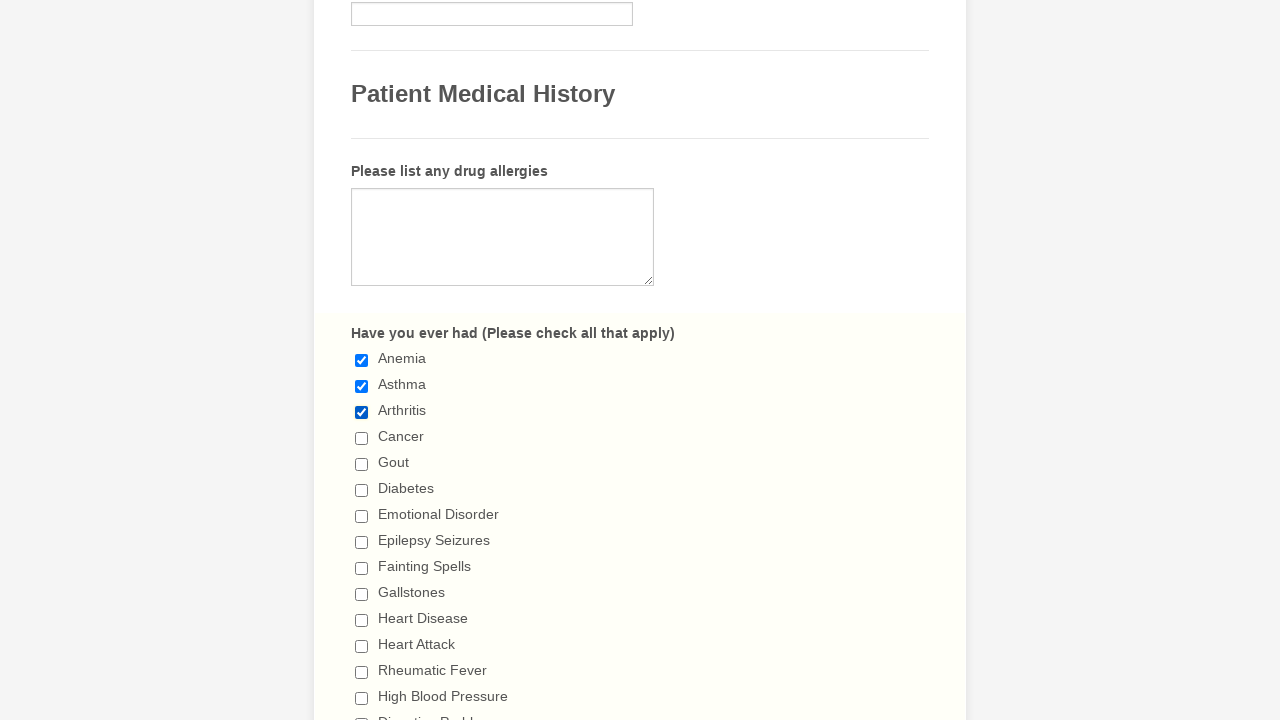

Clicked checkbox 4 to select it at (362, 438) on xpath=//label[text()=' Have you ever had (Please check all that apply) ']/follow
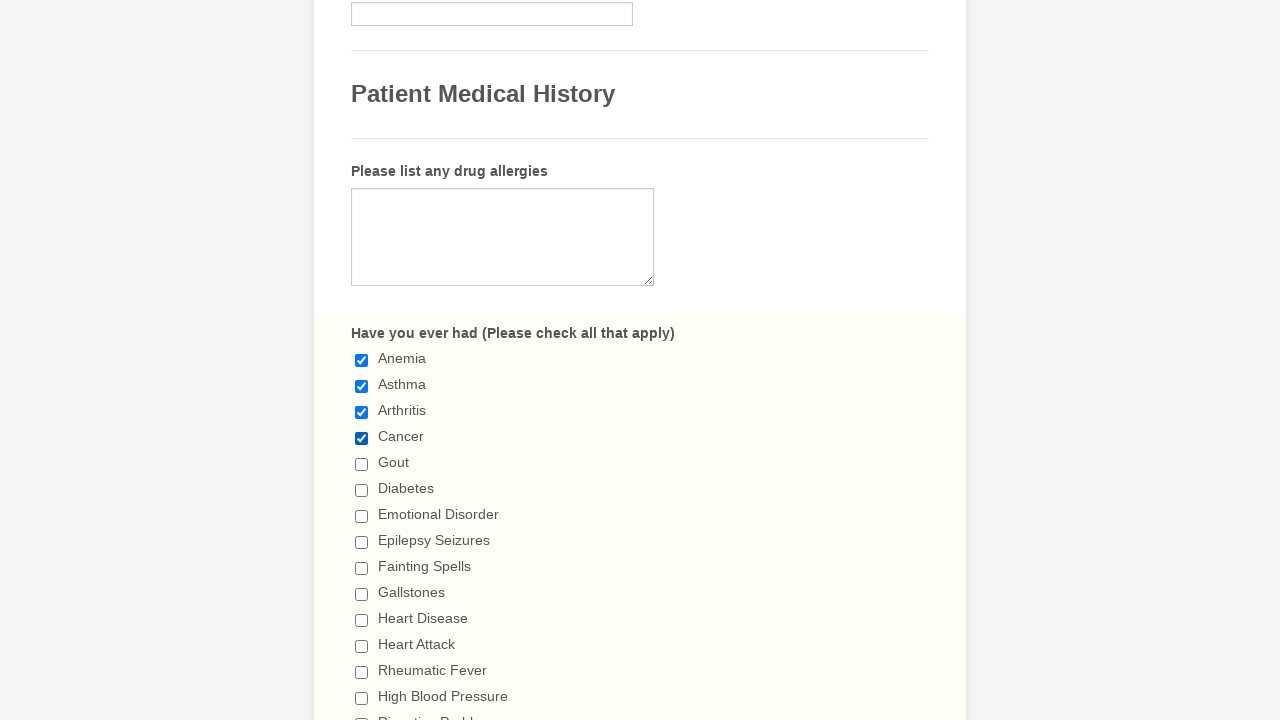

Clicked checkbox 5 to select it at (362, 464) on xpath=//label[text()=' Have you ever had (Please check all that apply) ']/follow
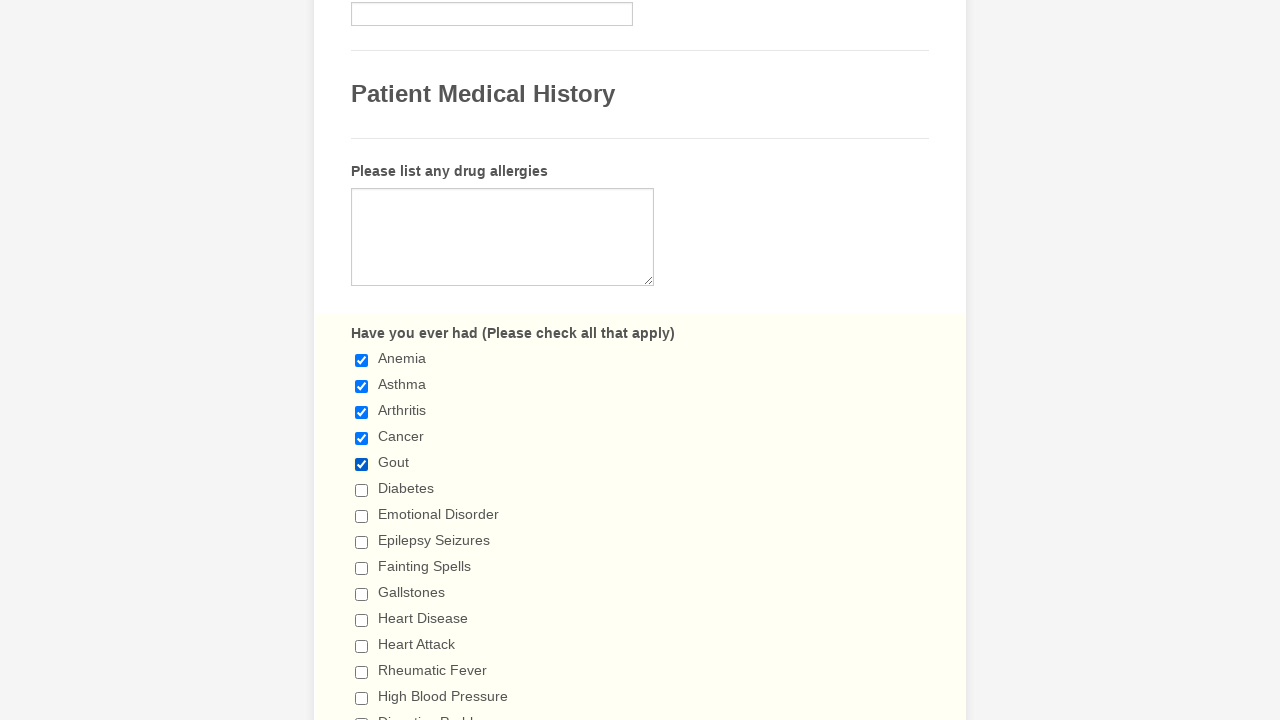

Clicked checkbox 6 to select it at (362, 490) on xpath=//label[text()=' Have you ever had (Please check all that apply) ']/follow
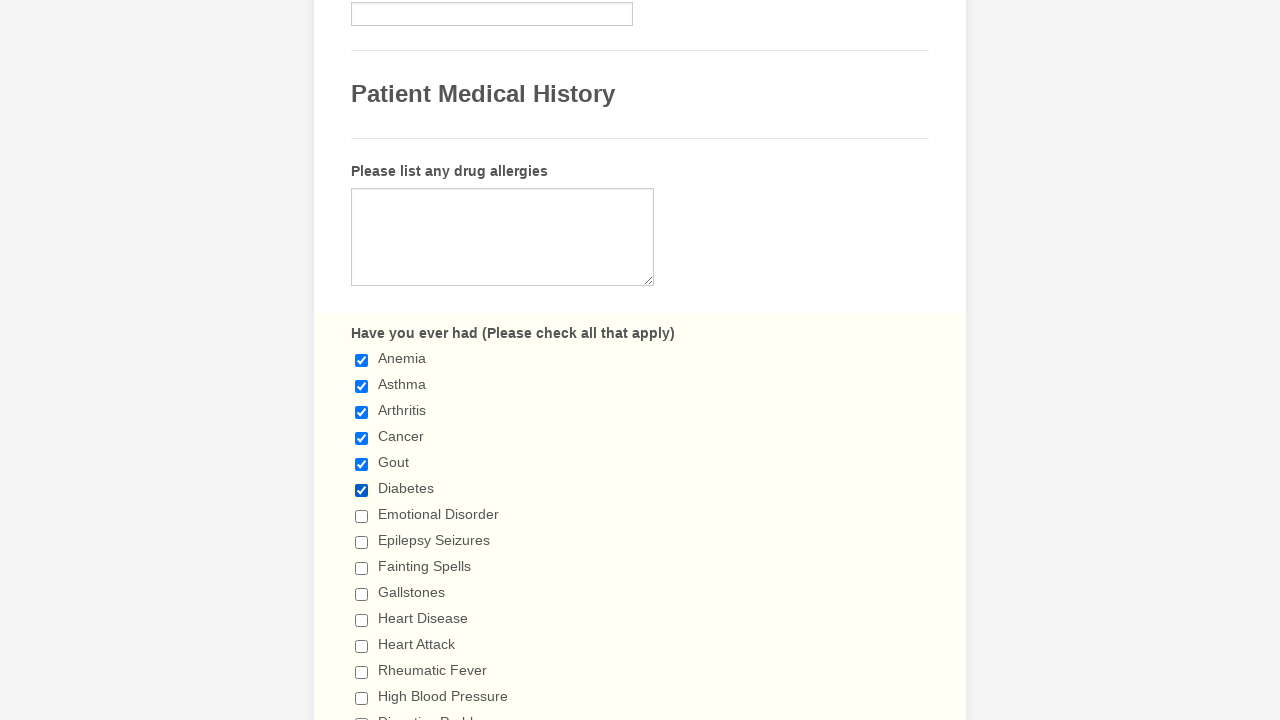

Clicked checkbox 7 to select it at (362, 516) on xpath=//label[text()=' Have you ever had (Please check all that apply) ']/follow
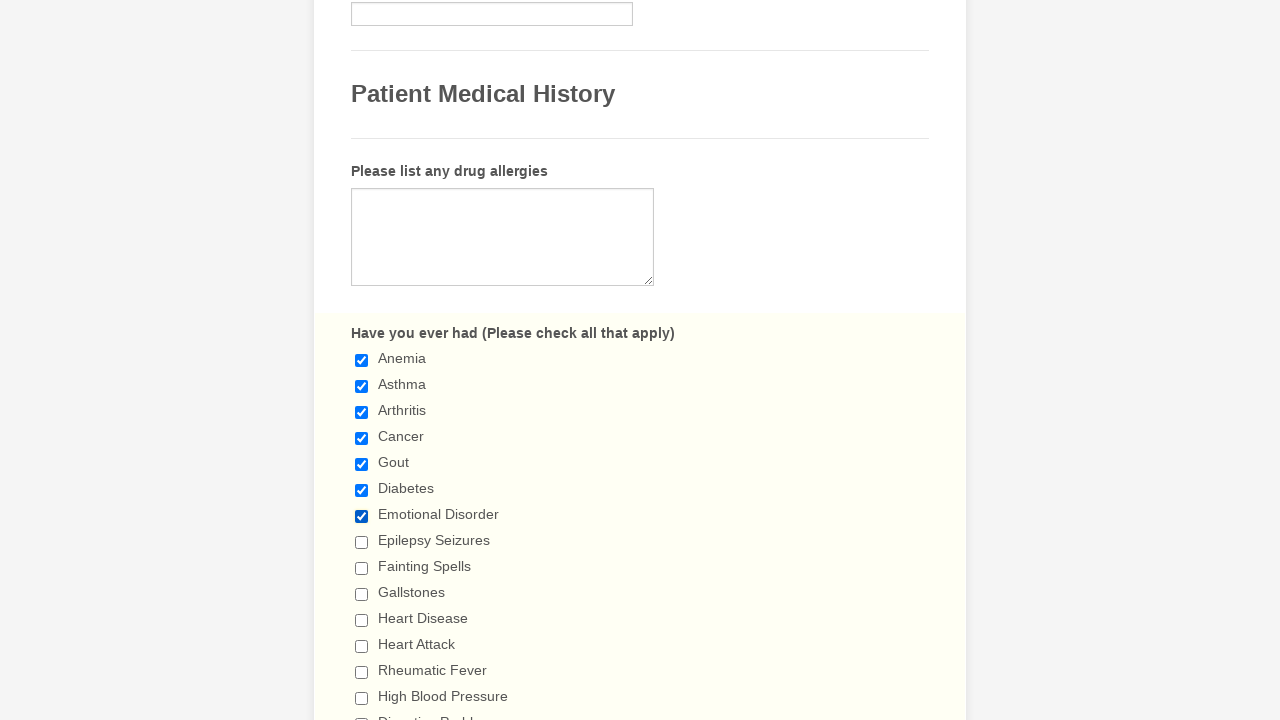

Clicked checkbox 8 to select it at (362, 542) on xpath=//label[text()=' Have you ever had (Please check all that apply) ']/follow
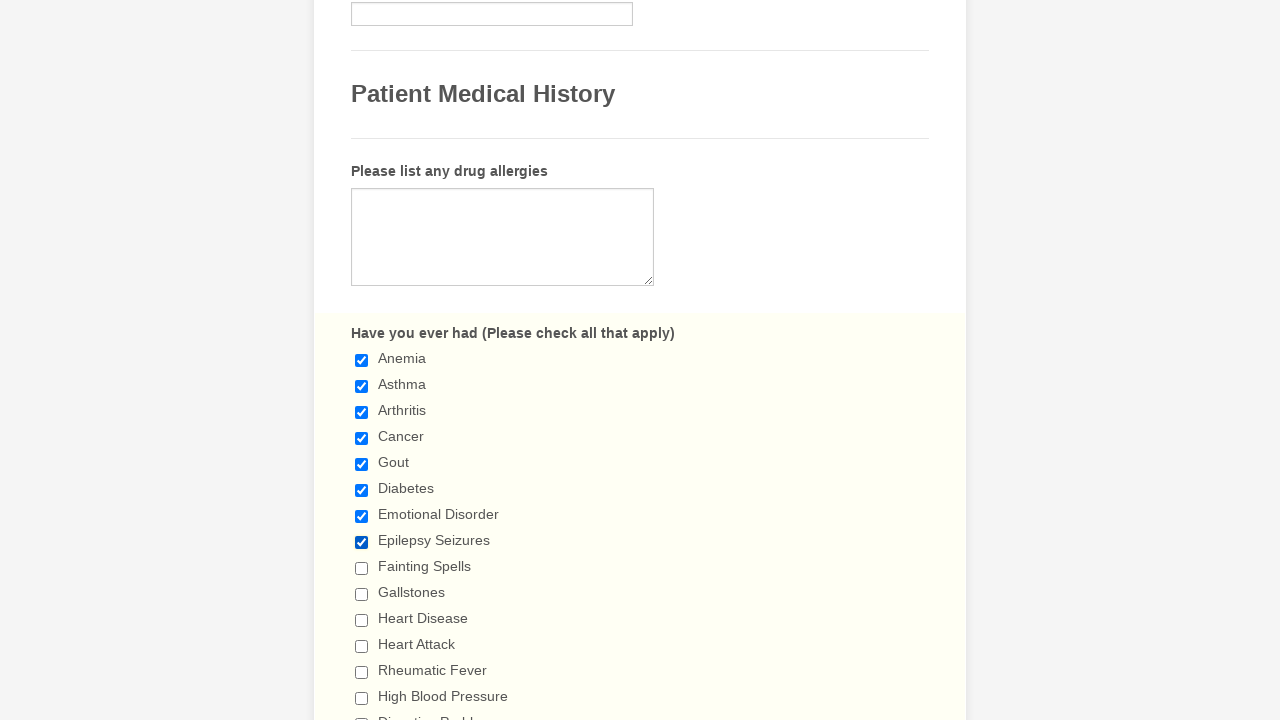

Clicked checkbox 9 to select it at (362, 568) on xpath=//label[text()=' Have you ever had (Please check all that apply) ']/follow
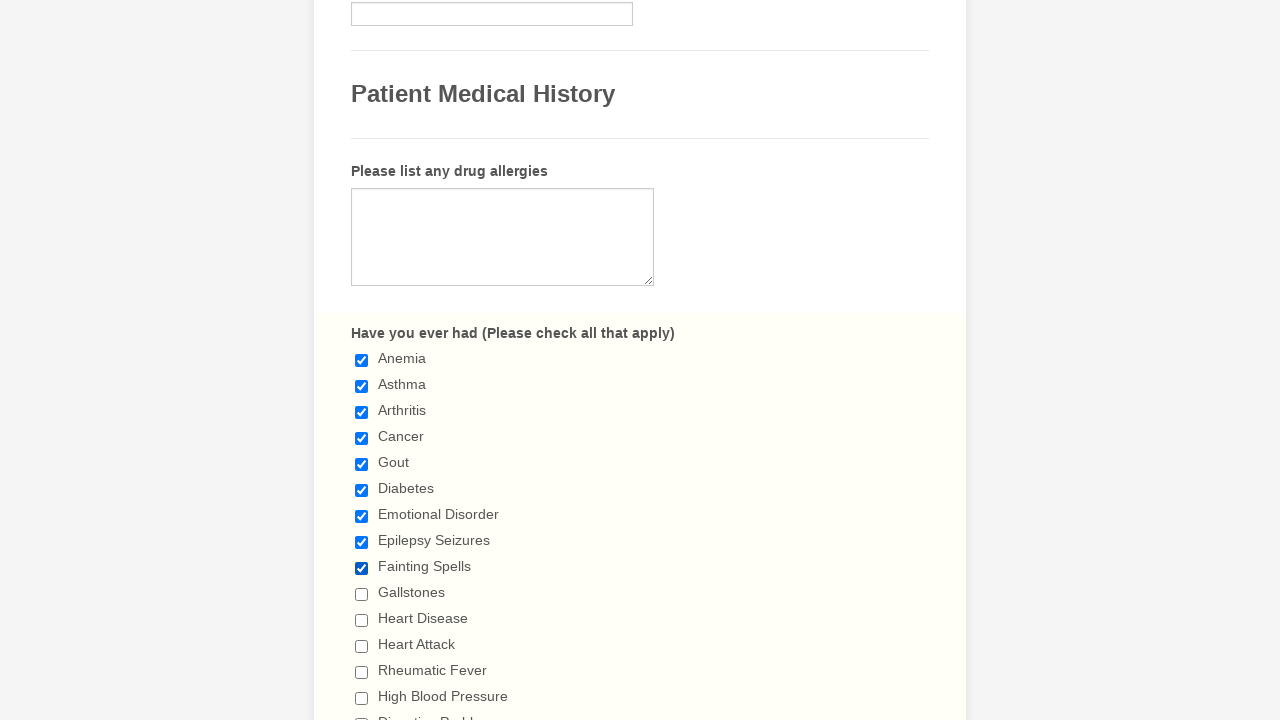

Clicked checkbox 10 to select it at (362, 594) on xpath=//label[text()=' Have you ever had (Please check all that apply) ']/follow
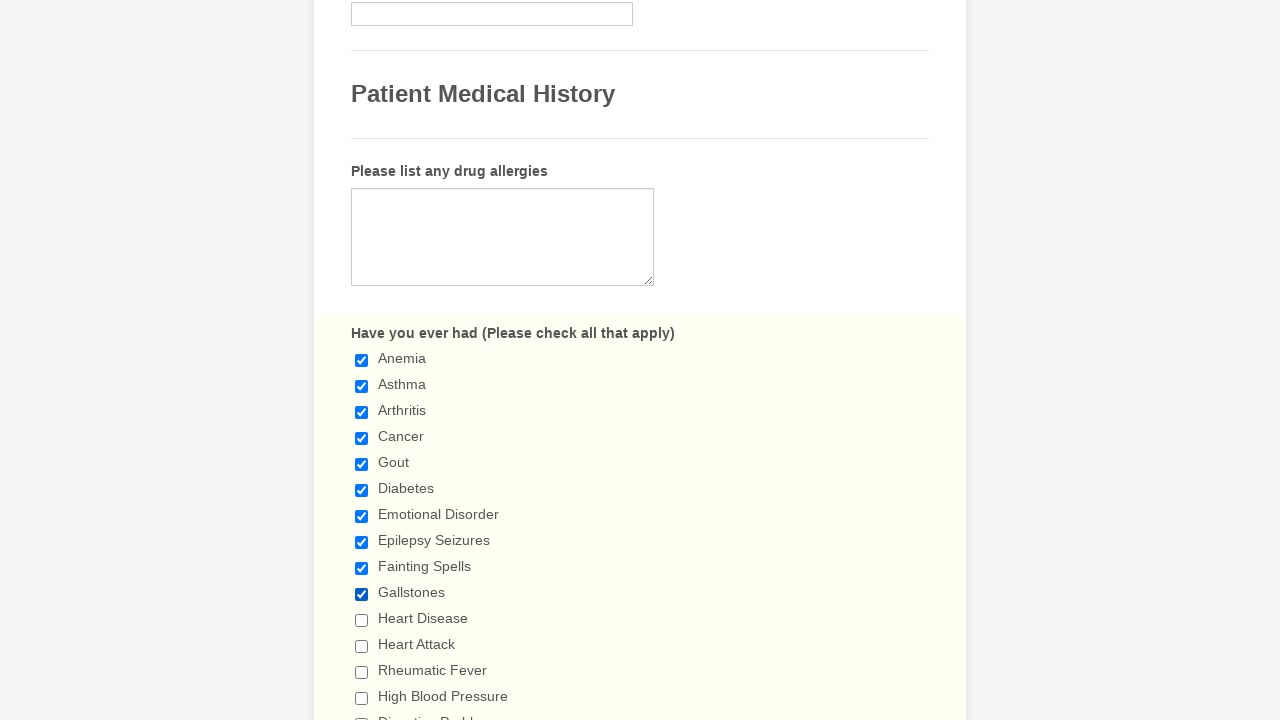

Clicked checkbox 11 to select it at (362, 620) on xpath=//label[text()=' Have you ever had (Please check all that apply) ']/follow
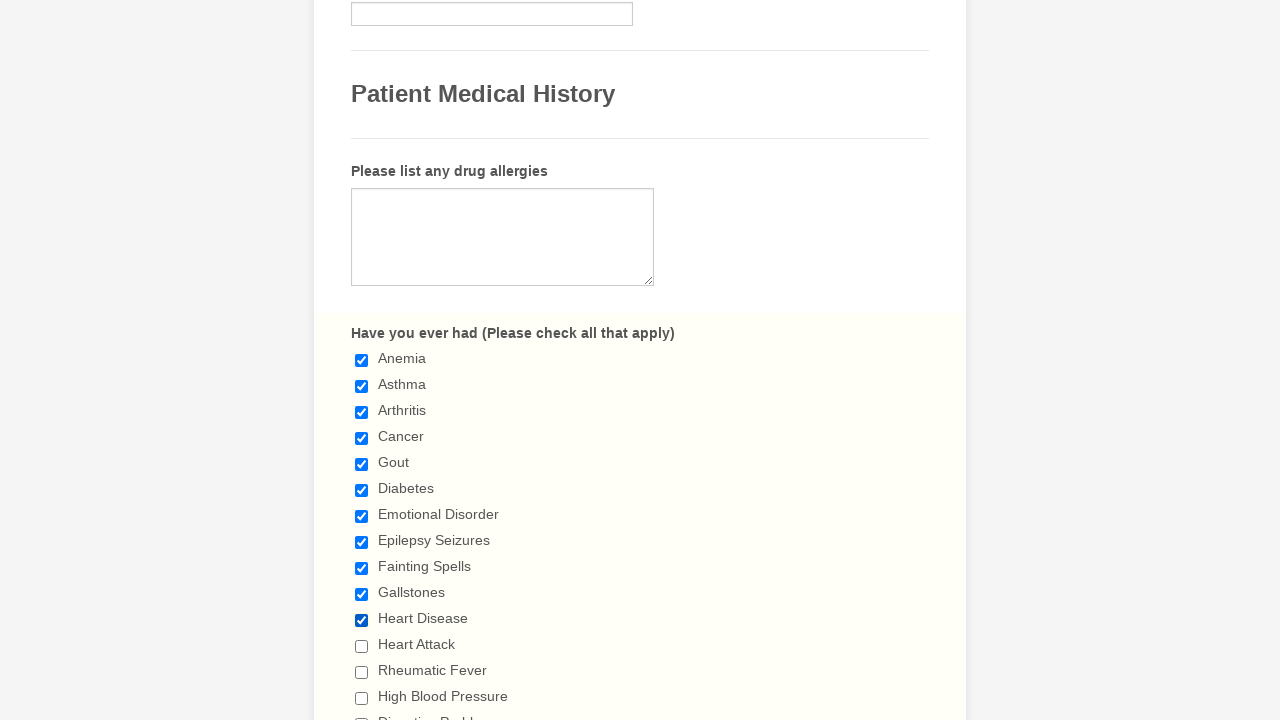

Clicked checkbox 12 to select it at (362, 646) on xpath=//label[text()=' Have you ever had (Please check all that apply) ']/follow
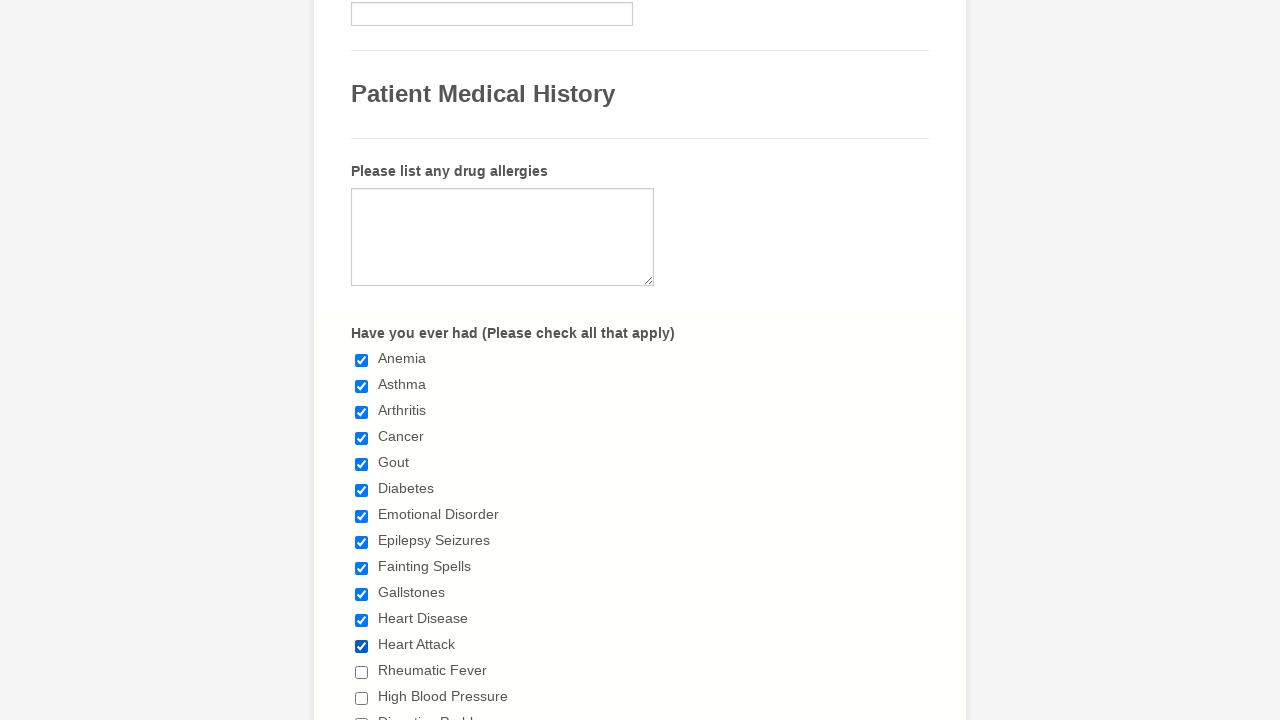

Clicked checkbox 13 to select it at (362, 672) on xpath=//label[text()=' Have you ever had (Please check all that apply) ']/follow
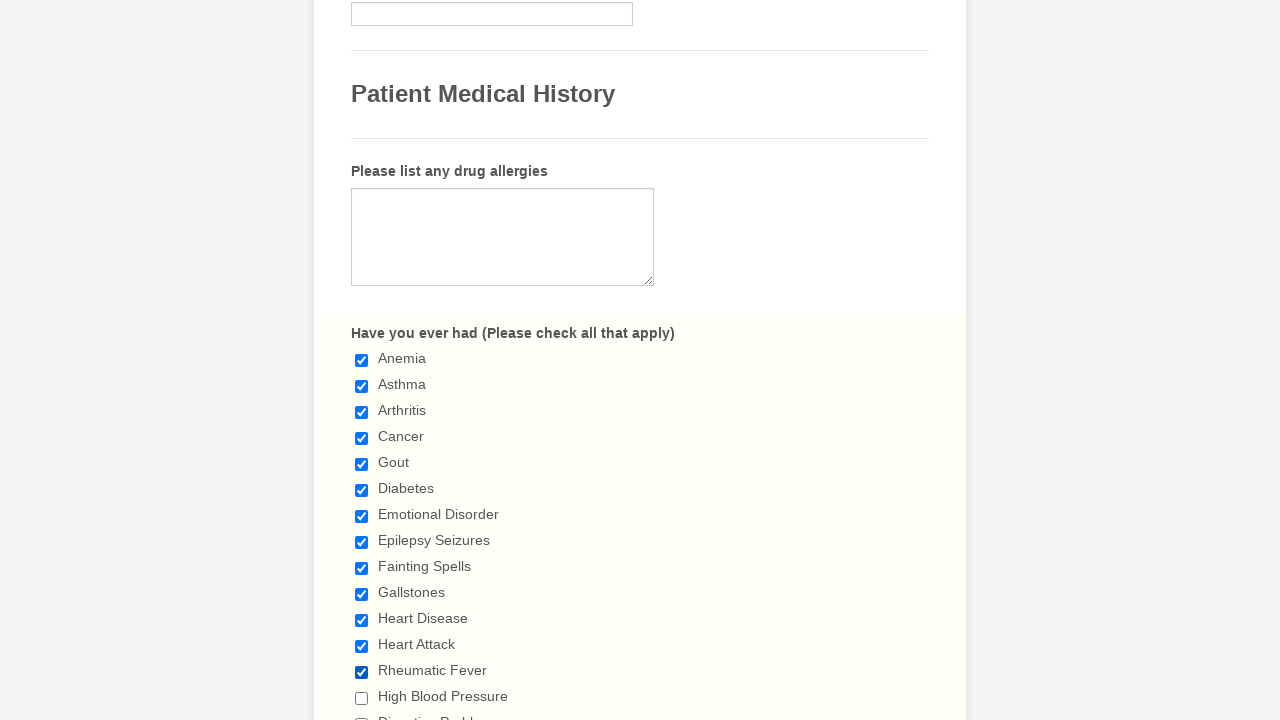

Clicked checkbox 14 to select it at (362, 698) on xpath=//label[text()=' Have you ever had (Please check all that apply) ']/follow
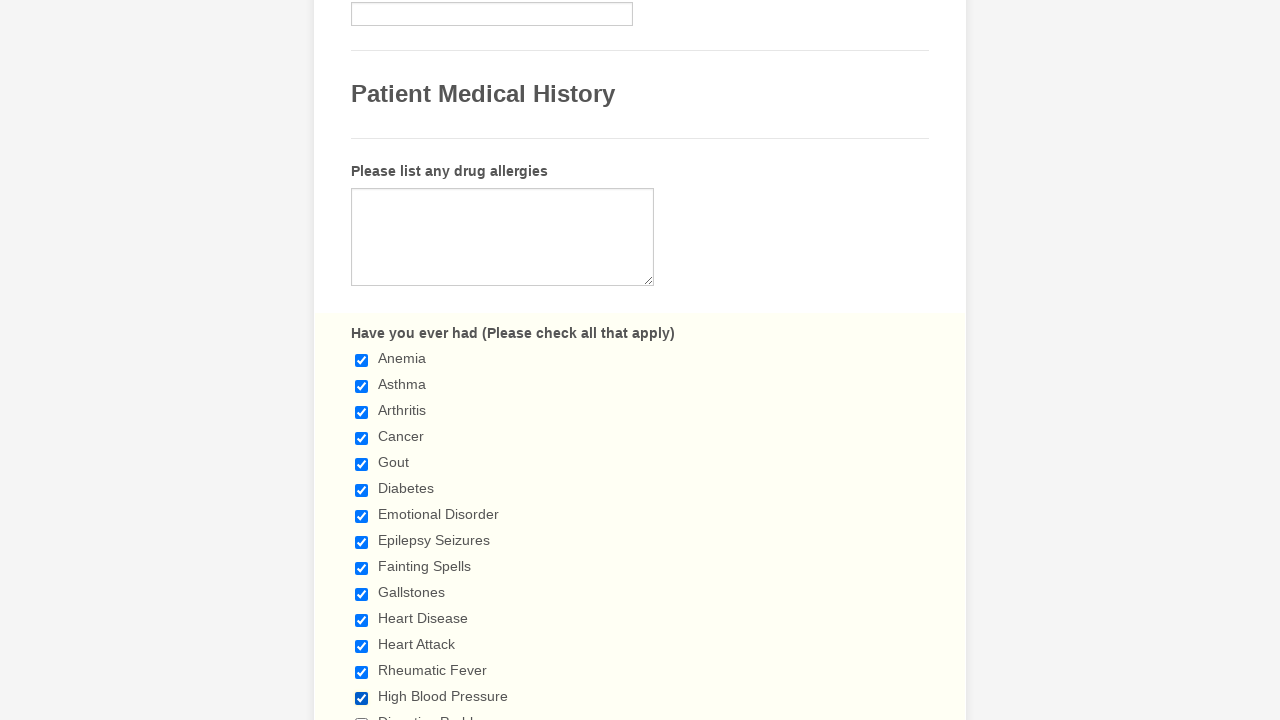

Clicked checkbox 15 to select it at (362, 714) on xpath=//label[text()=' Have you ever had (Please check all that apply) ']/follow
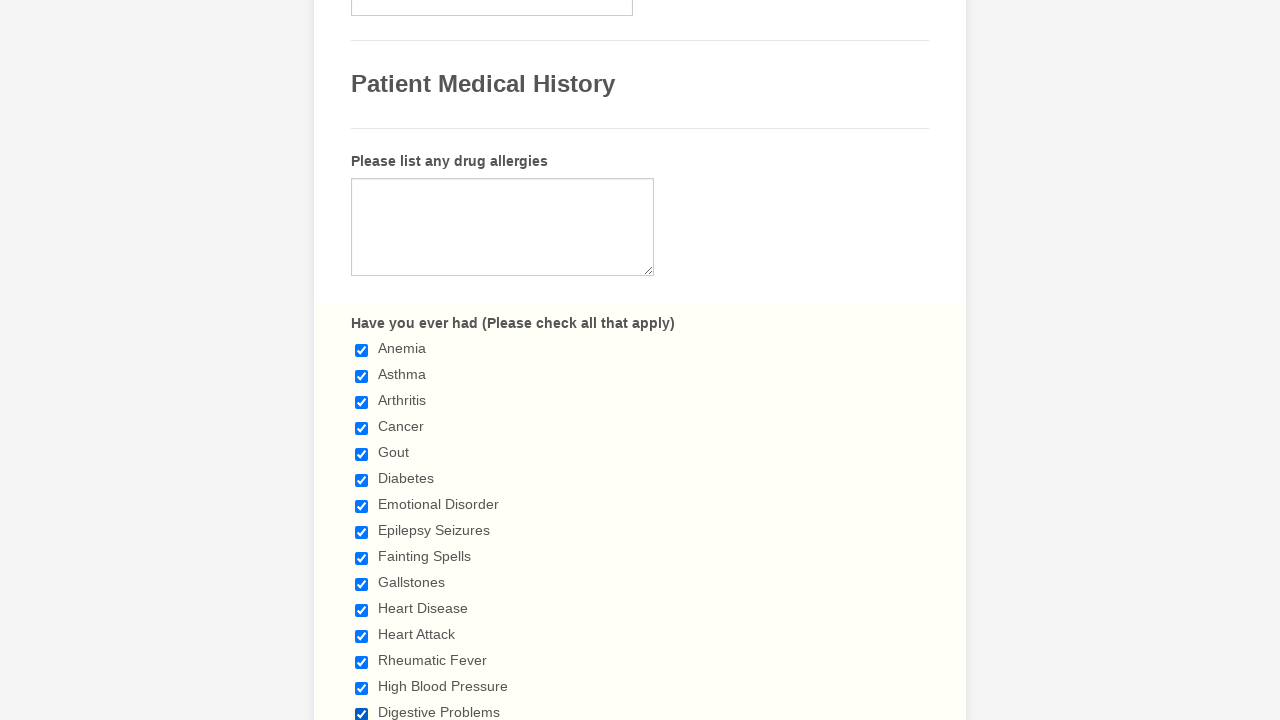

Clicked checkbox 16 to select it at (362, 360) on xpath=//label[text()=' Have you ever had (Please check all that apply) ']/follow
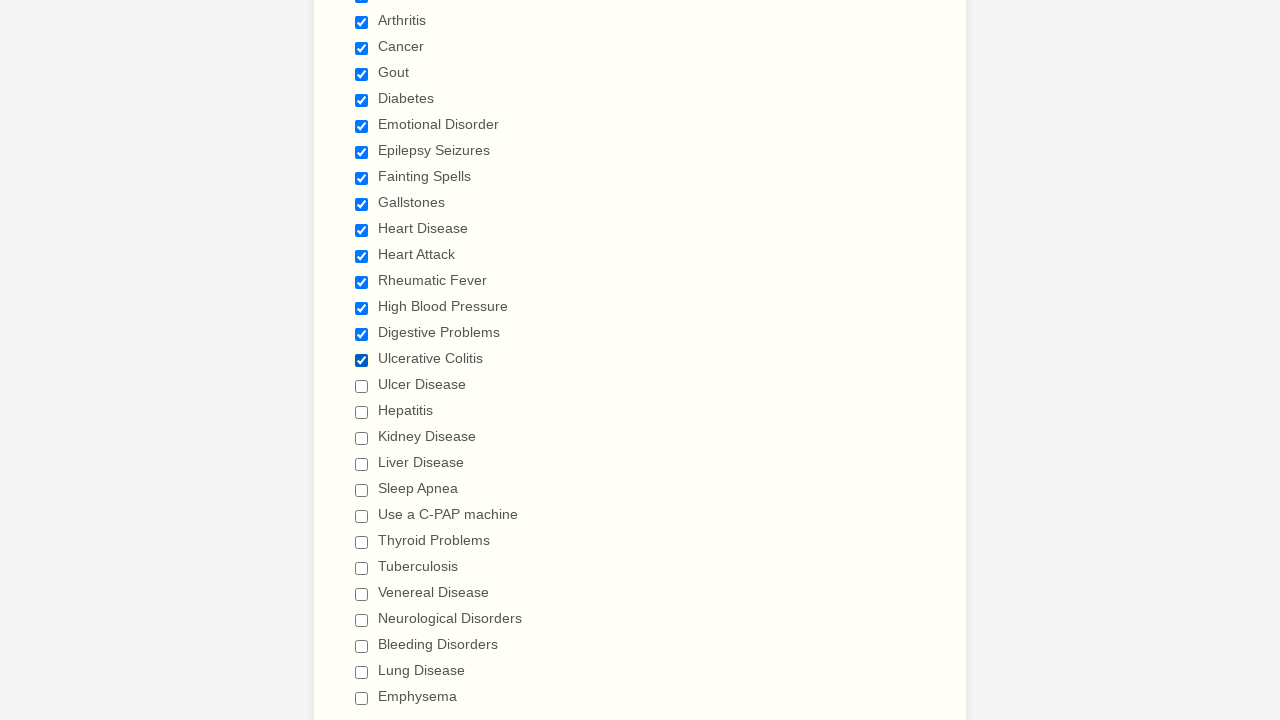

Clicked checkbox 17 to select it at (362, 386) on xpath=//label[text()=' Have you ever had (Please check all that apply) ']/follow
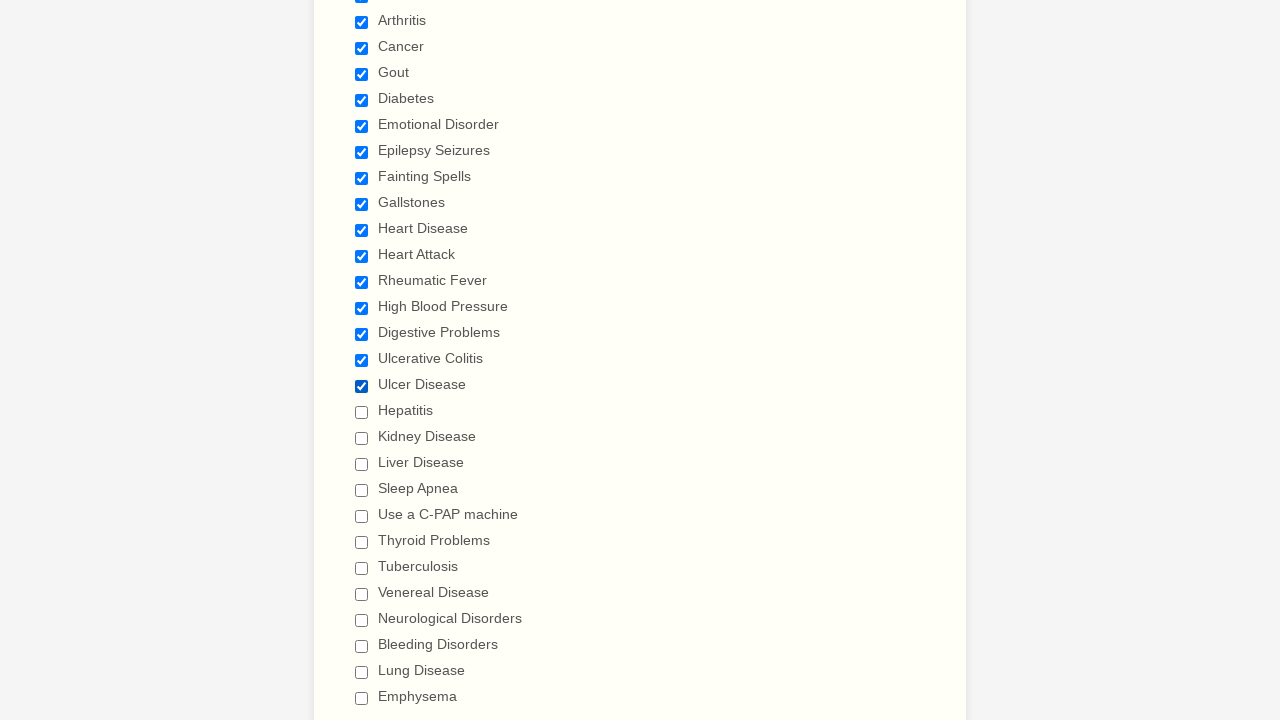

Clicked checkbox 18 to select it at (362, 412) on xpath=//label[text()=' Have you ever had (Please check all that apply) ']/follow
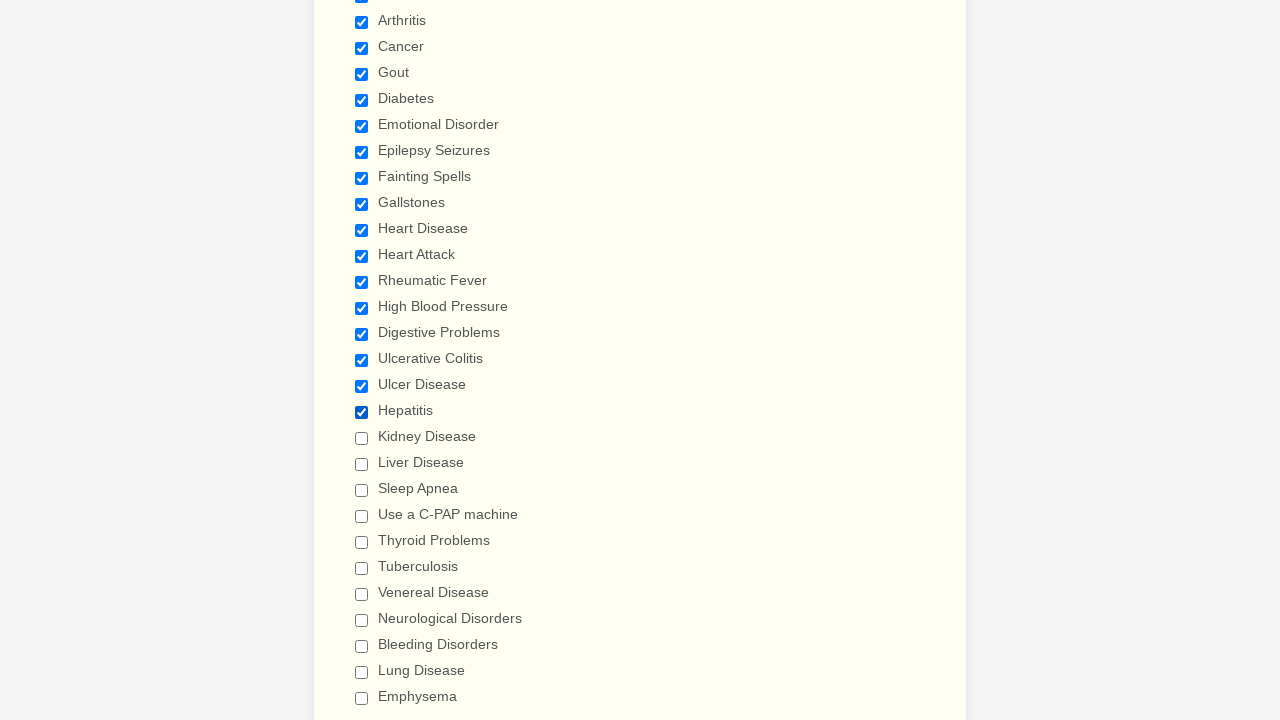

Clicked checkbox 19 to select it at (362, 438) on xpath=//label[text()=' Have you ever had (Please check all that apply) ']/follow
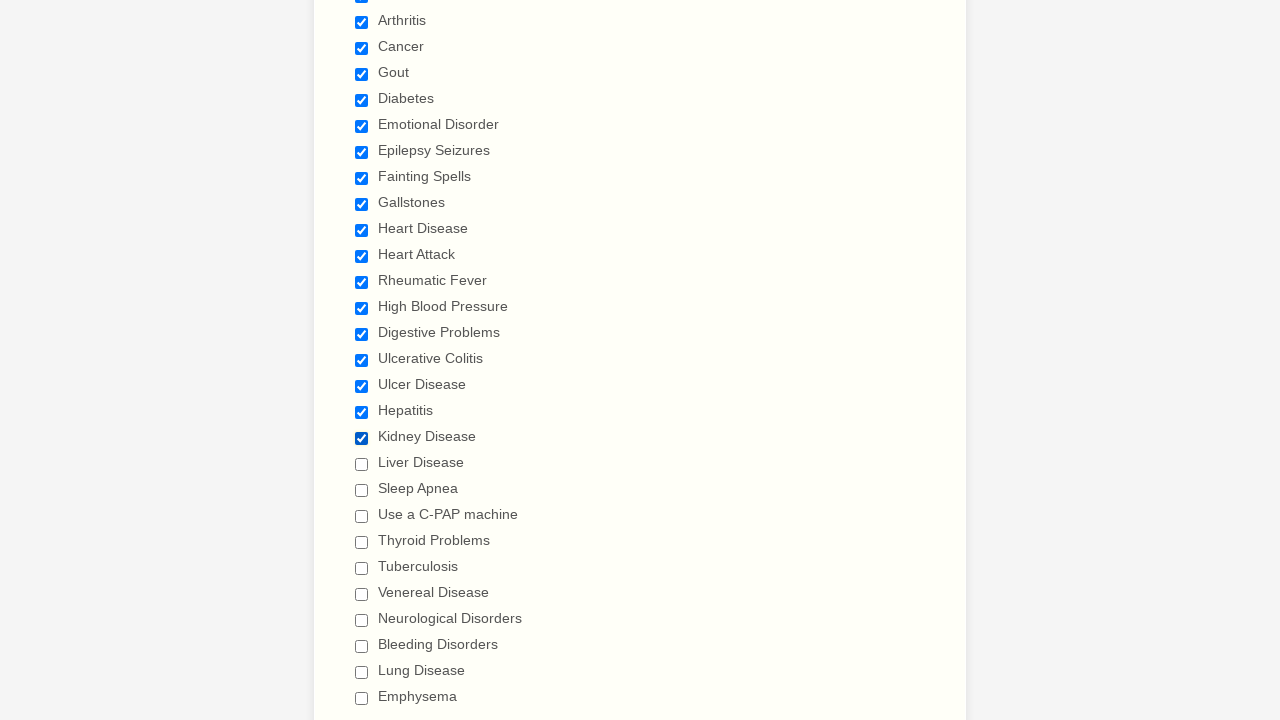

Clicked checkbox 20 to select it at (362, 464) on xpath=//label[text()=' Have you ever had (Please check all that apply) ']/follow
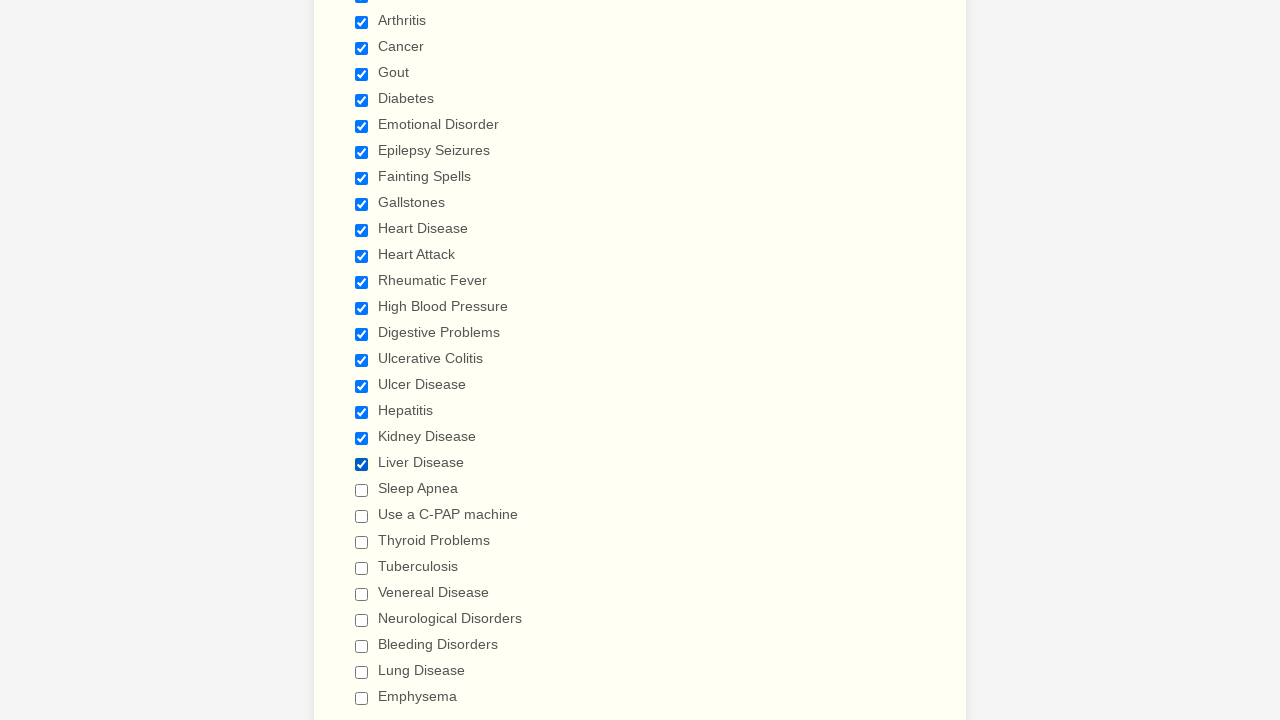

Clicked checkbox 21 to select it at (362, 490) on xpath=//label[text()=' Have you ever had (Please check all that apply) ']/follow
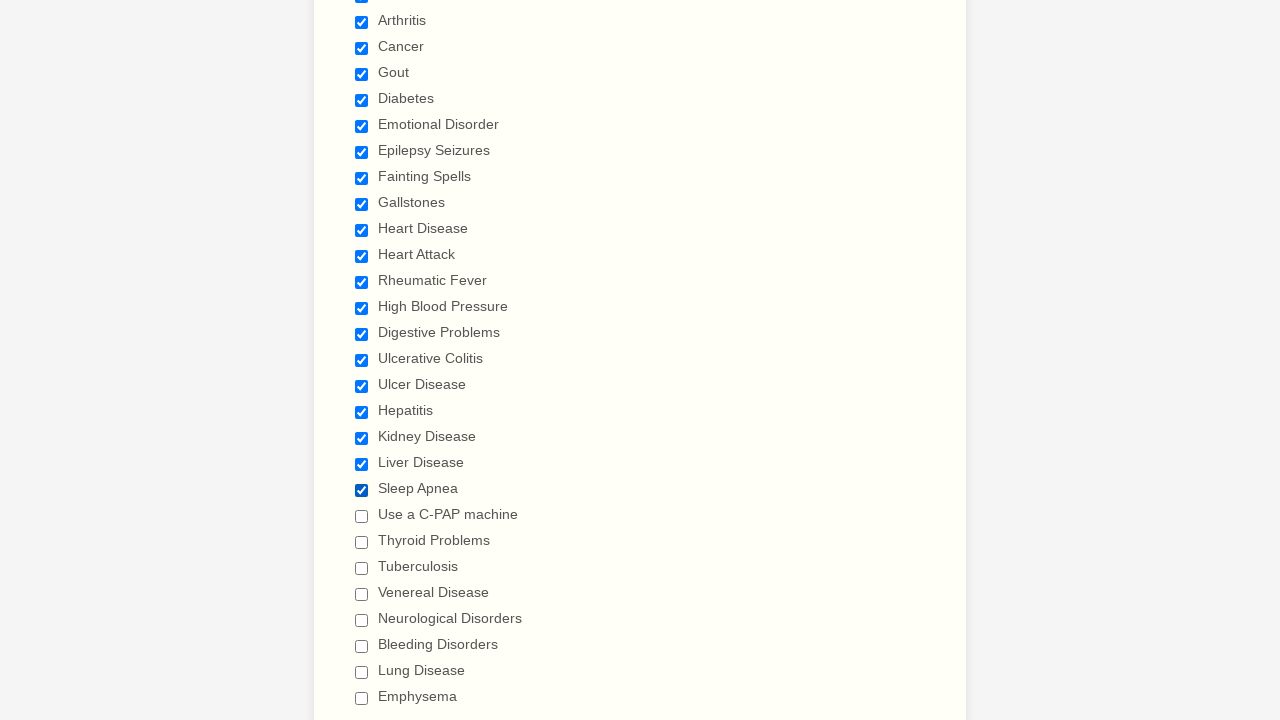

Clicked checkbox 22 to select it at (362, 516) on xpath=//label[text()=' Have you ever had (Please check all that apply) ']/follow
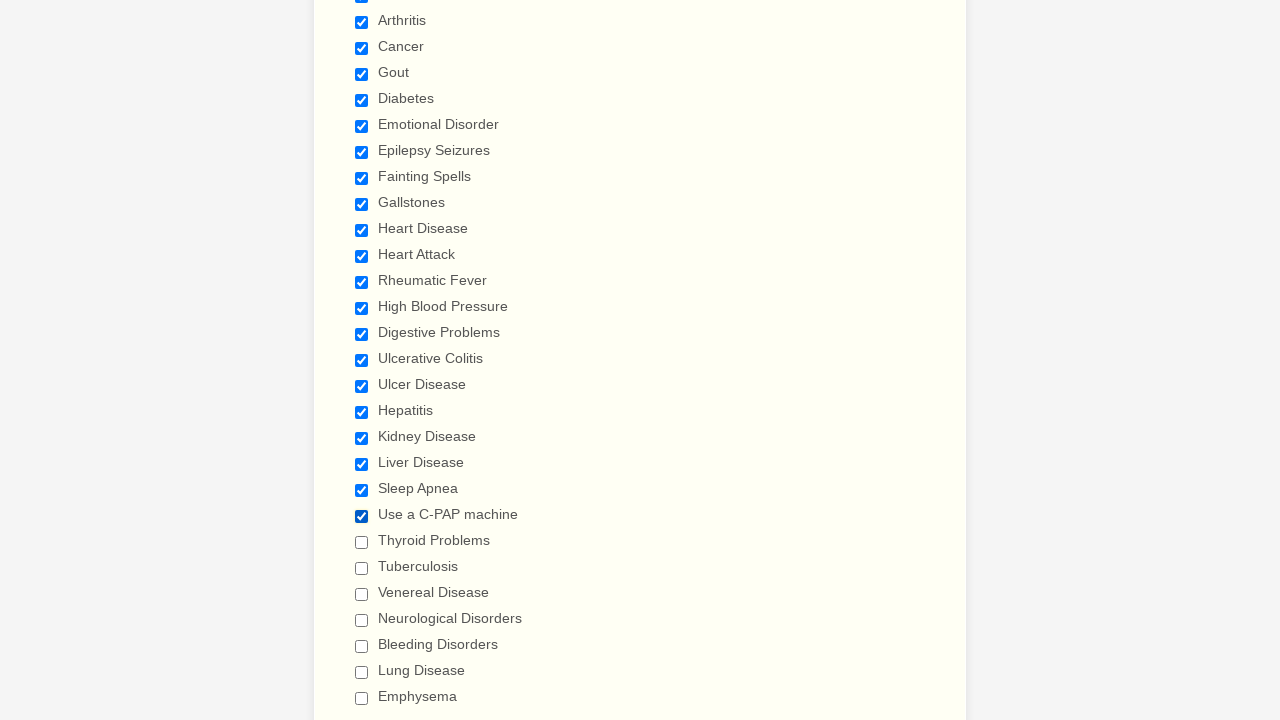

Clicked checkbox 23 to select it at (362, 542) on xpath=//label[text()=' Have you ever had (Please check all that apply) ']/follow
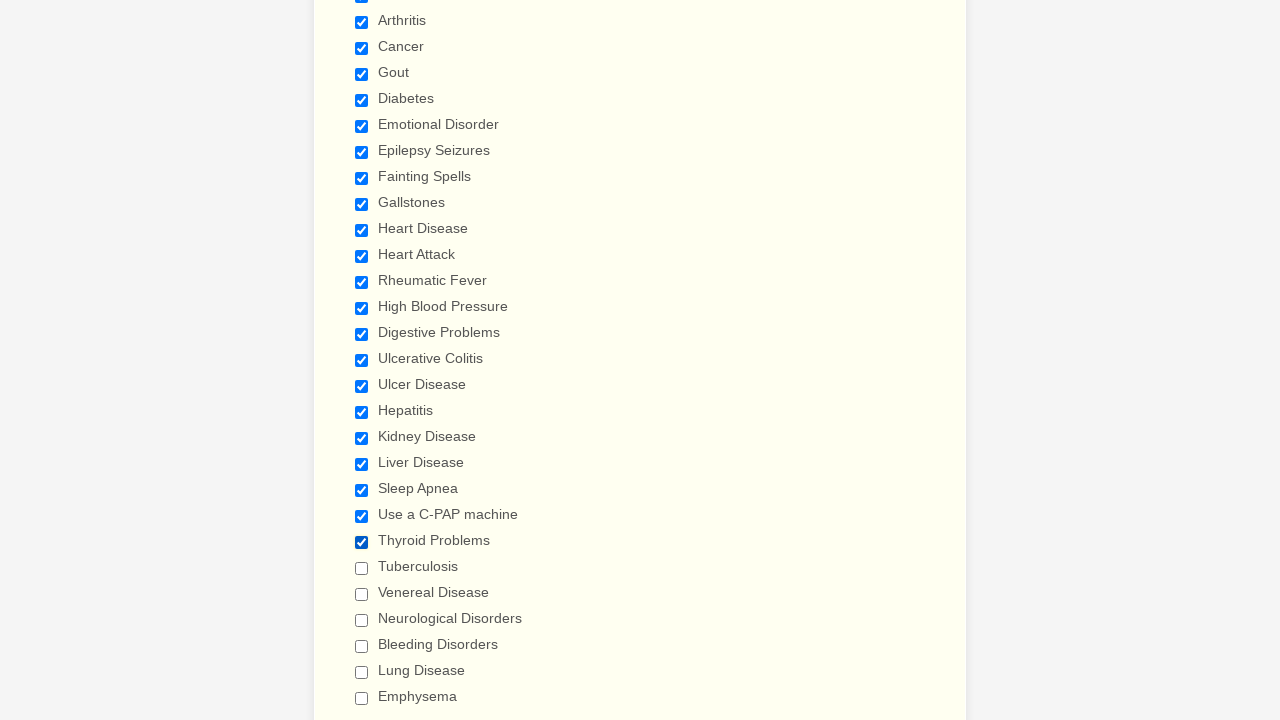

Clicked checkbox 24 to select it at (362, 568) on xpath=//label[text()=' Have you ever had (Please check all that apply) ']/follow
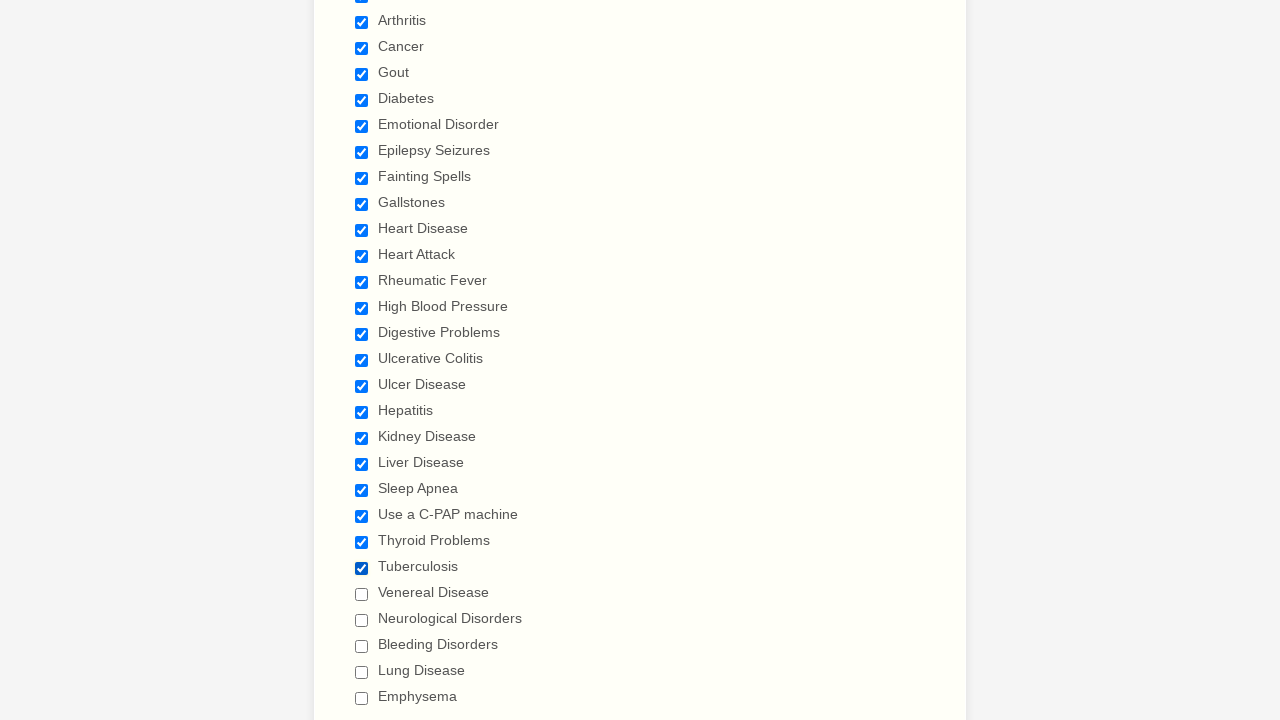

Clicked checkbox 25 to select it at (362, 594) on xpath=//label[text()=' Have you ever had (Please check all that apply) ']/follow
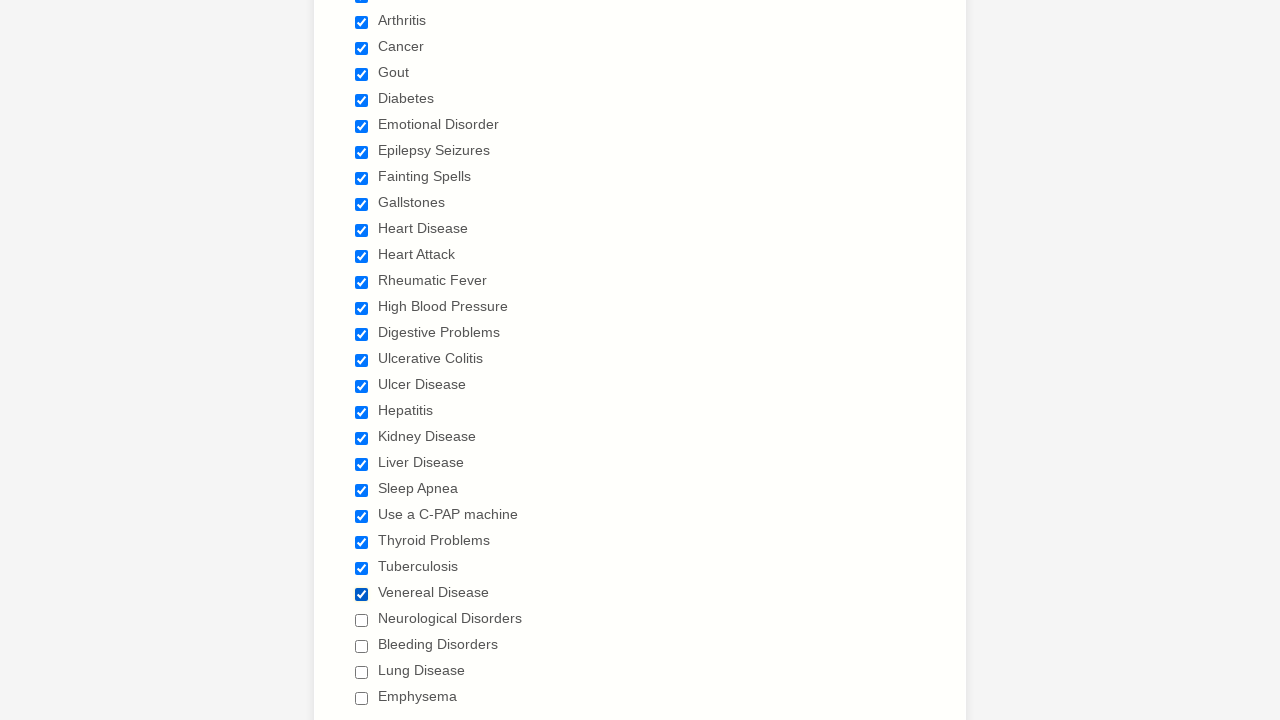

Clicked checkbox 26 to select it at (362, 620) on xpath=//label[text()=' Have you ever had (Please check all that apply) ']/follow
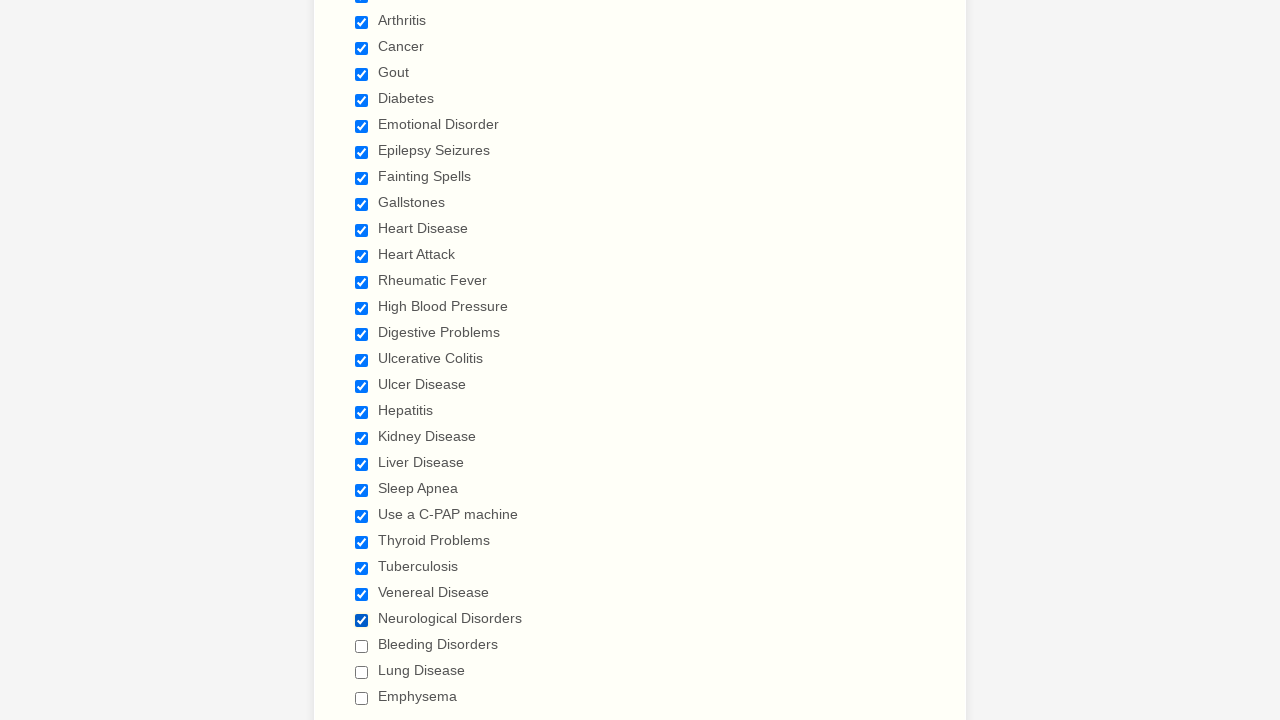

Clicked checkbox 27 to select it at (362, 646) on xpath=//label[text()=' Have you ever had (Please check all that apply) ']/follow
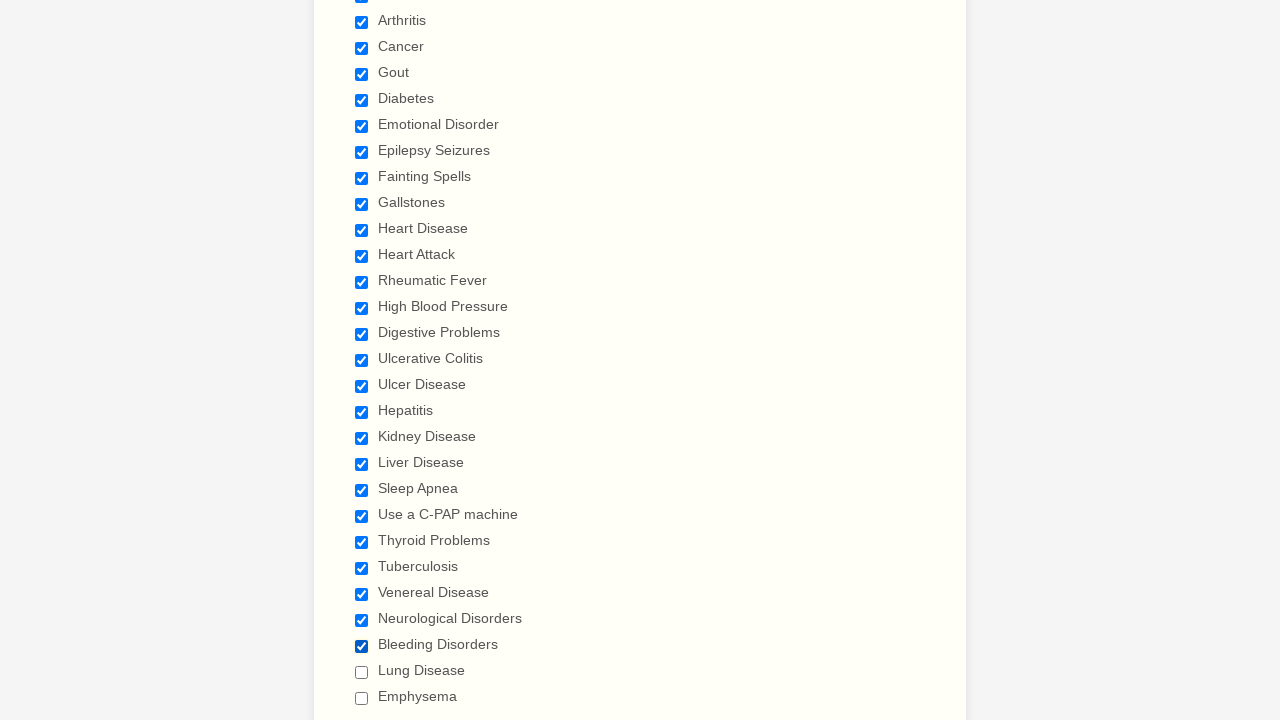

Clicked checkbox 28 to select it at (362, 672) on xpath=//label[text()=' Have you ever had (Please check all that apply) ']/follow
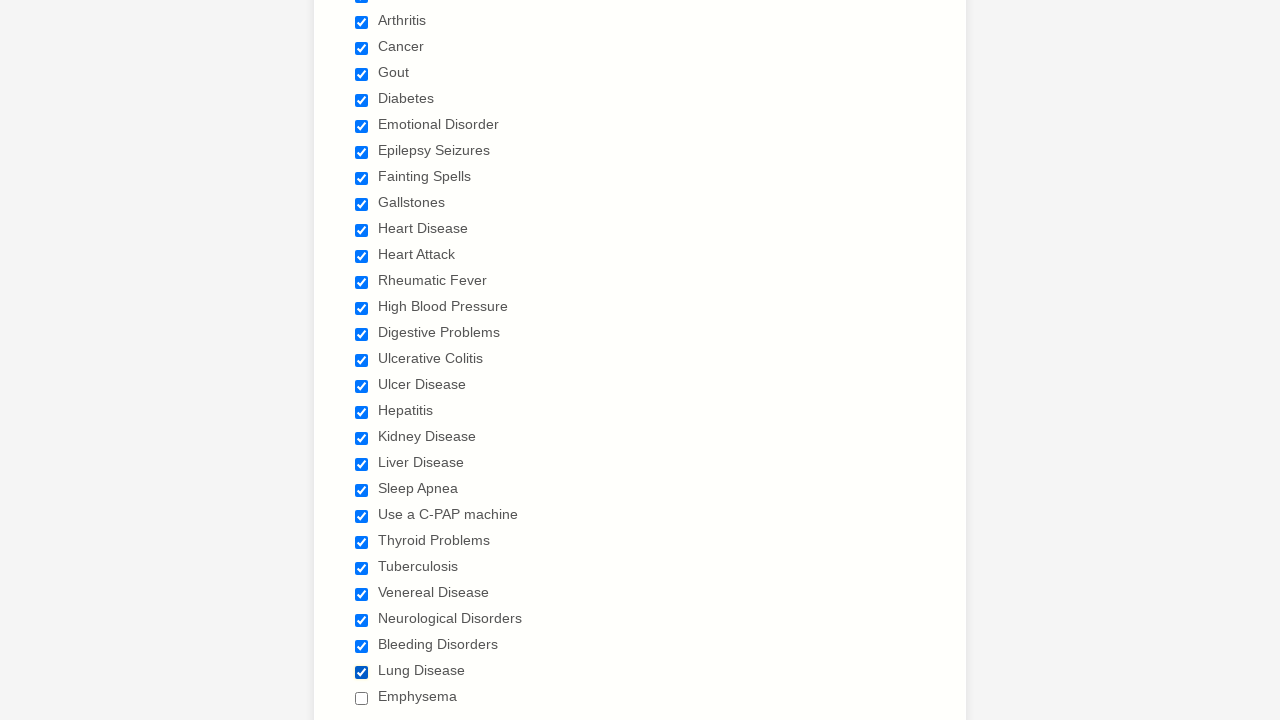

Clicked checkbox 29 to select it at (362, 698) on xpath=//label[text()=' Have you ever had (Please check all that apply) ']/follow
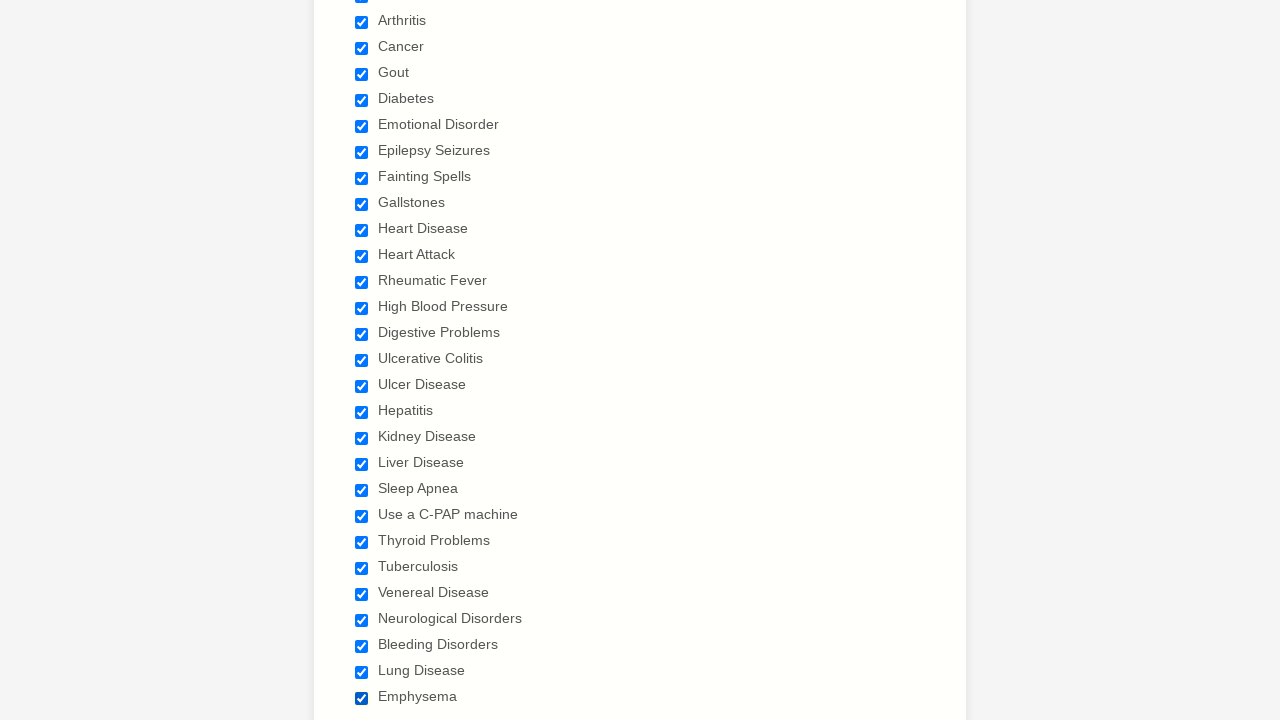

Cleared browser cookies
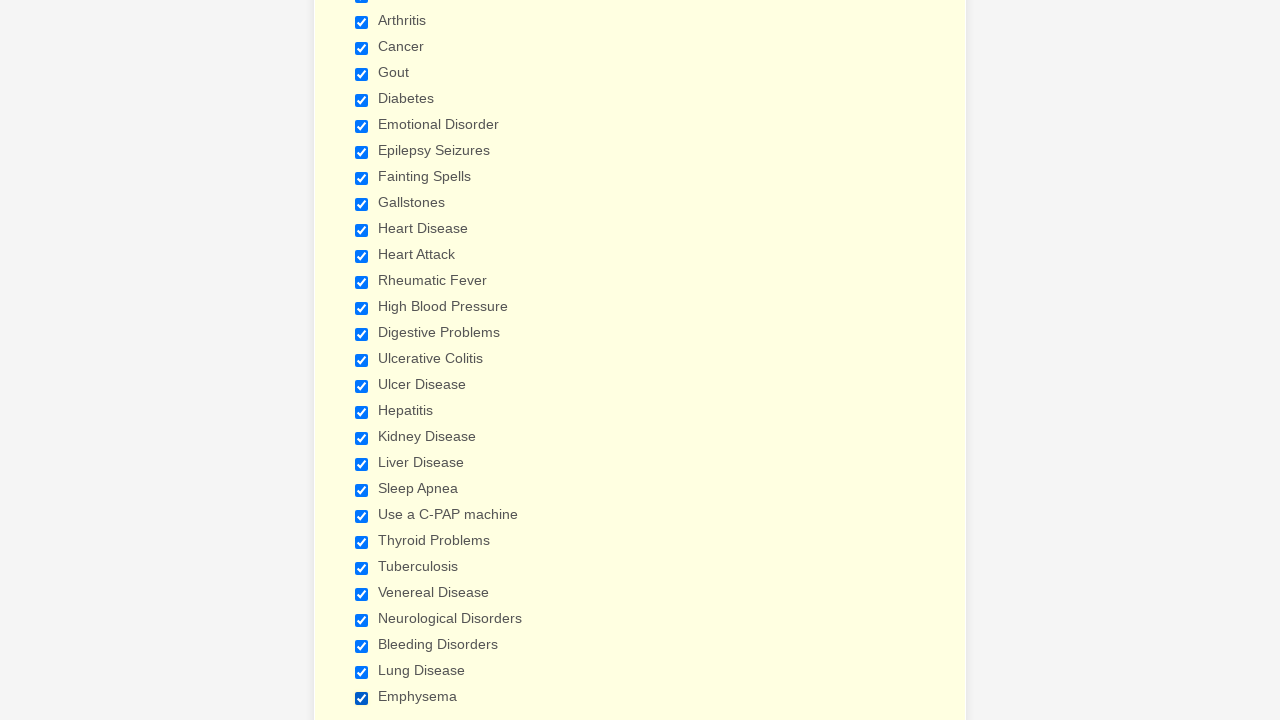

Reloaded the page
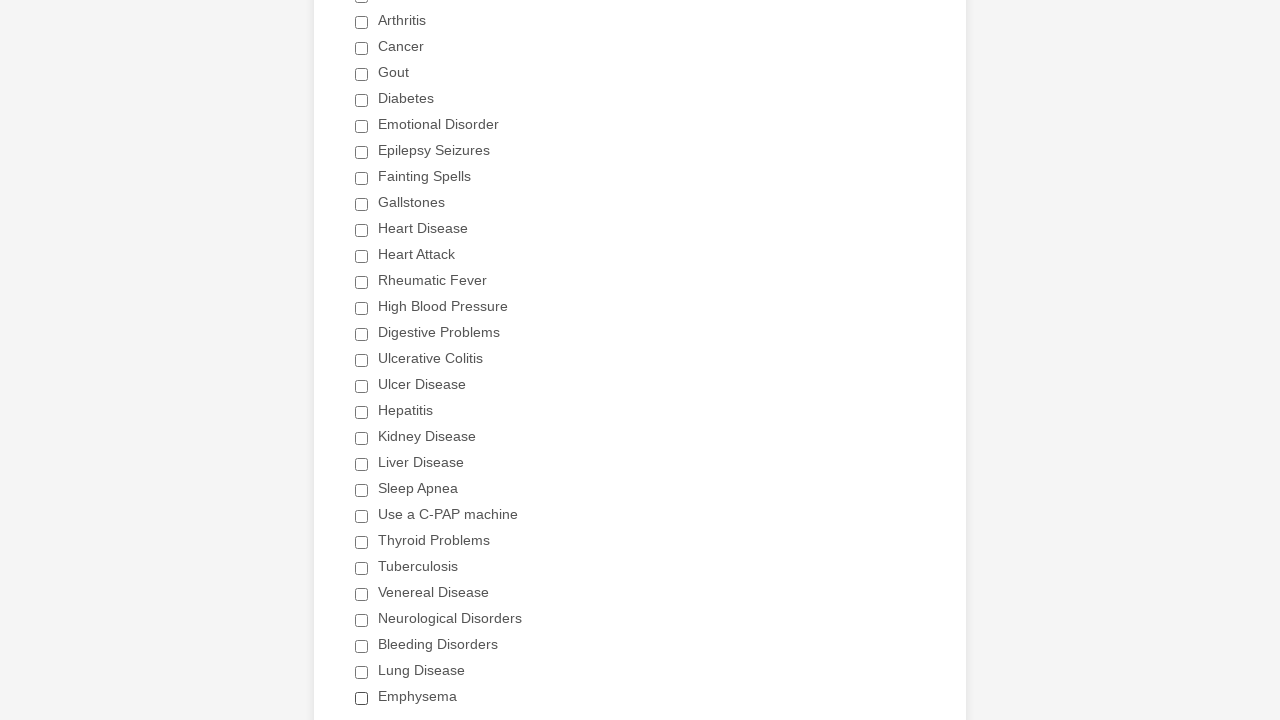

Re-located all checkboxes after page reload
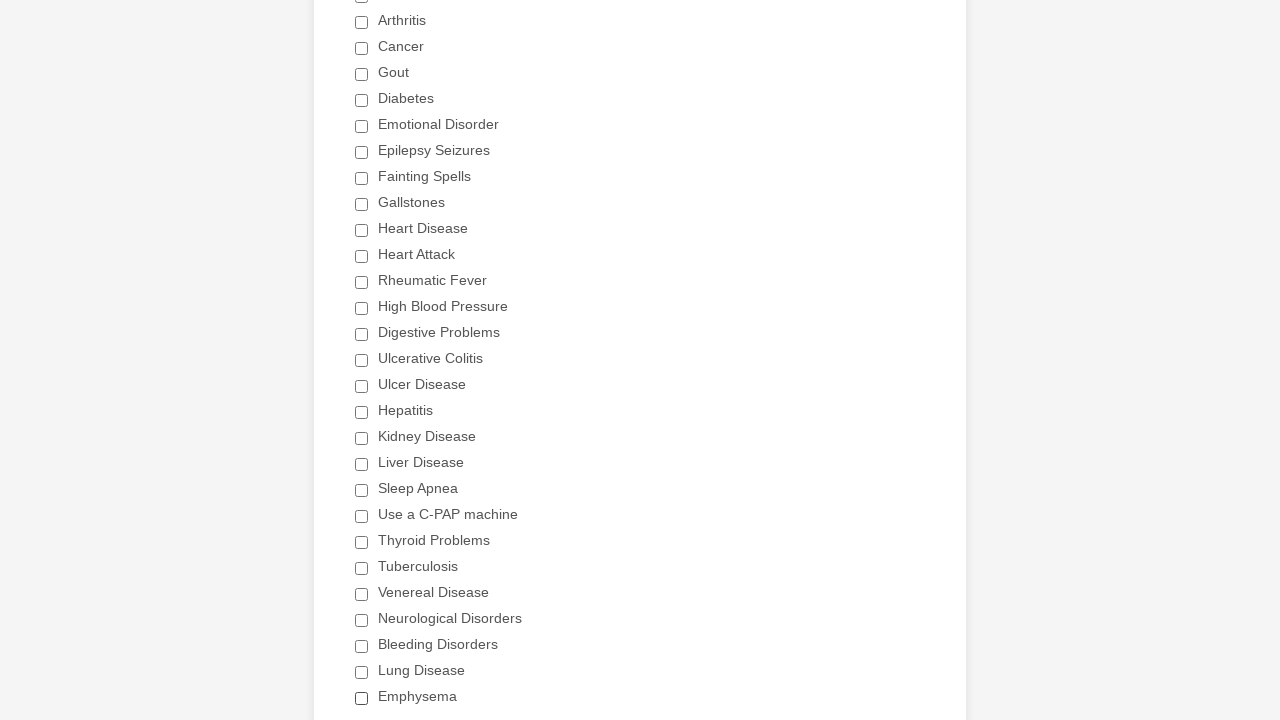

Selected only the 'Heart Attack' checkbox at (362, 256) on xpath=//label[text()=' Have you ever had (Please check all that apply) ']/follow
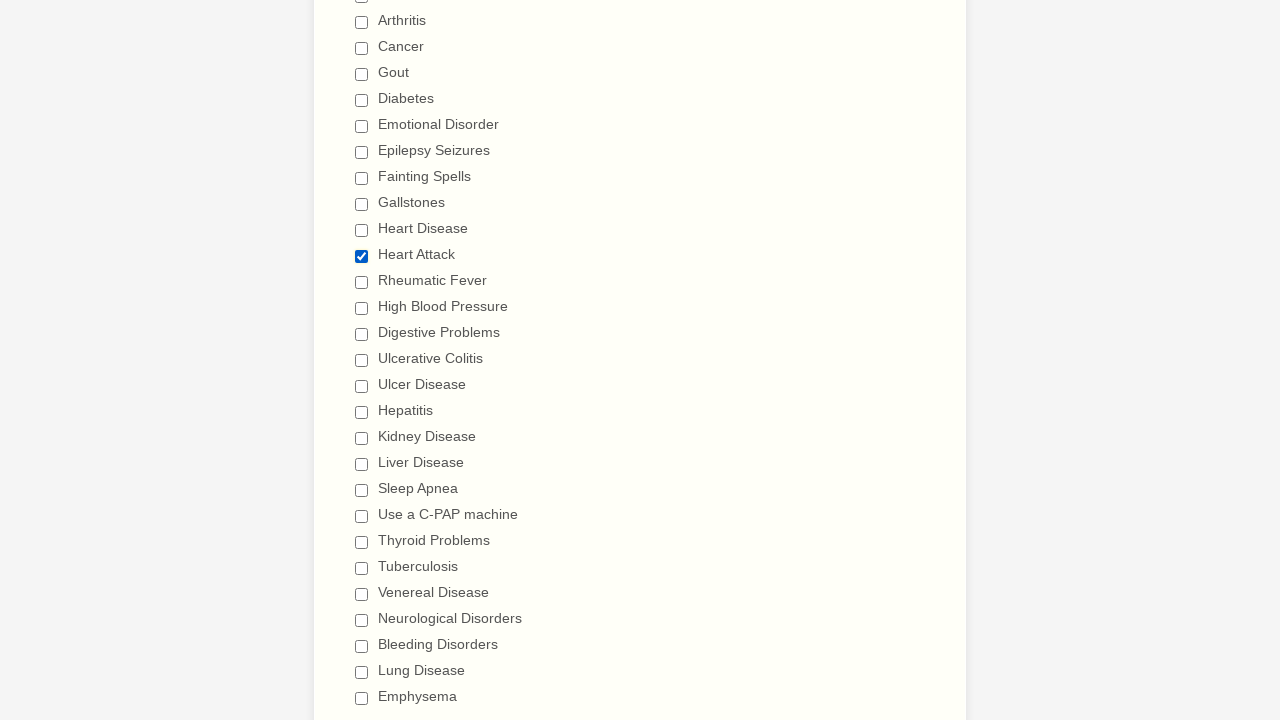

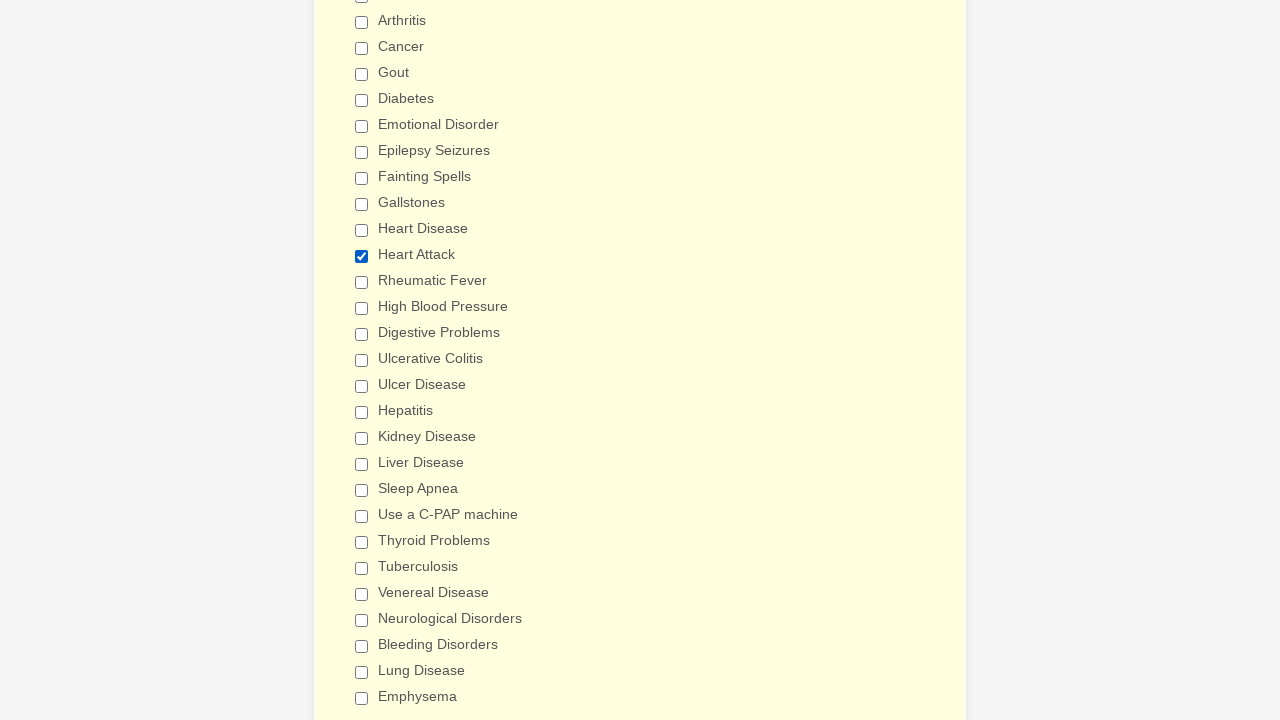